Tests handling a delayed/disappearing alert by clicking a button that triggers a delayed alert, waiting for it to appear, and then accepting it

Starting URL: http://www.seleniumui.moderntester.pl/alerts.php

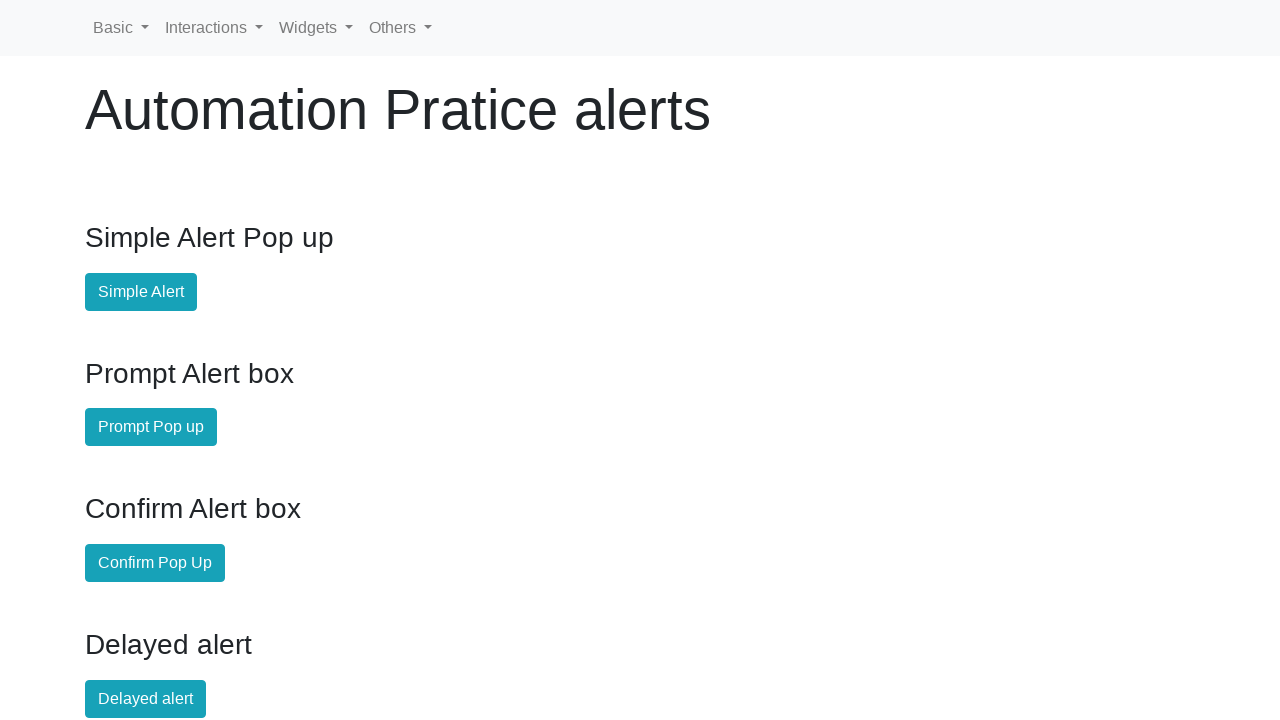

Clicked the delayed alert button at (146, 699) on #delayed-alert
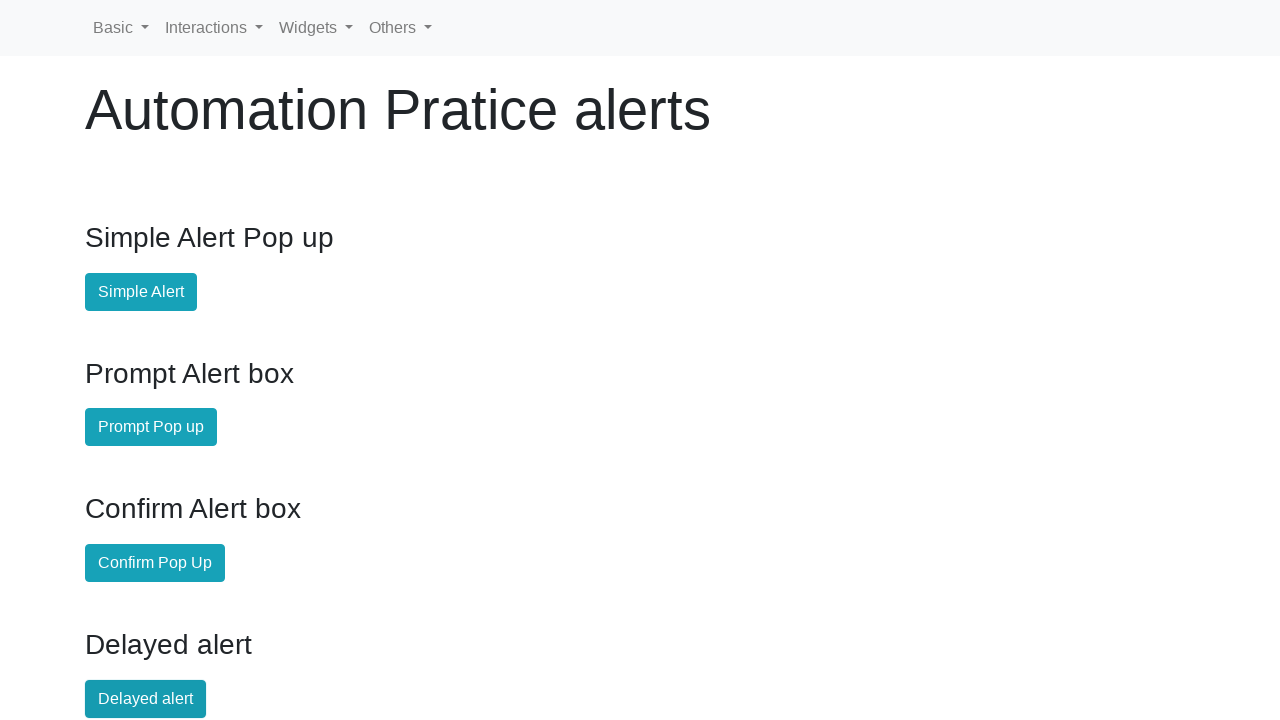

Waited 5 seconds for delayed alert to appear
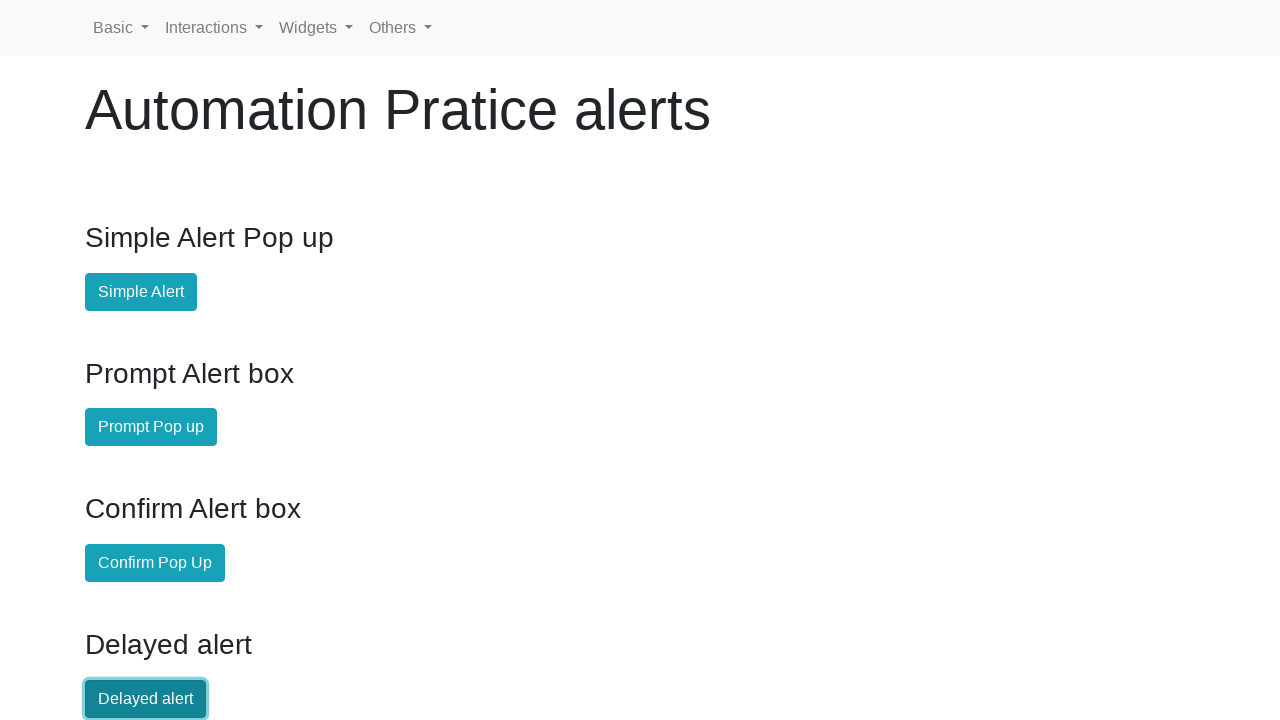

Set up dialog handler to accept alerts
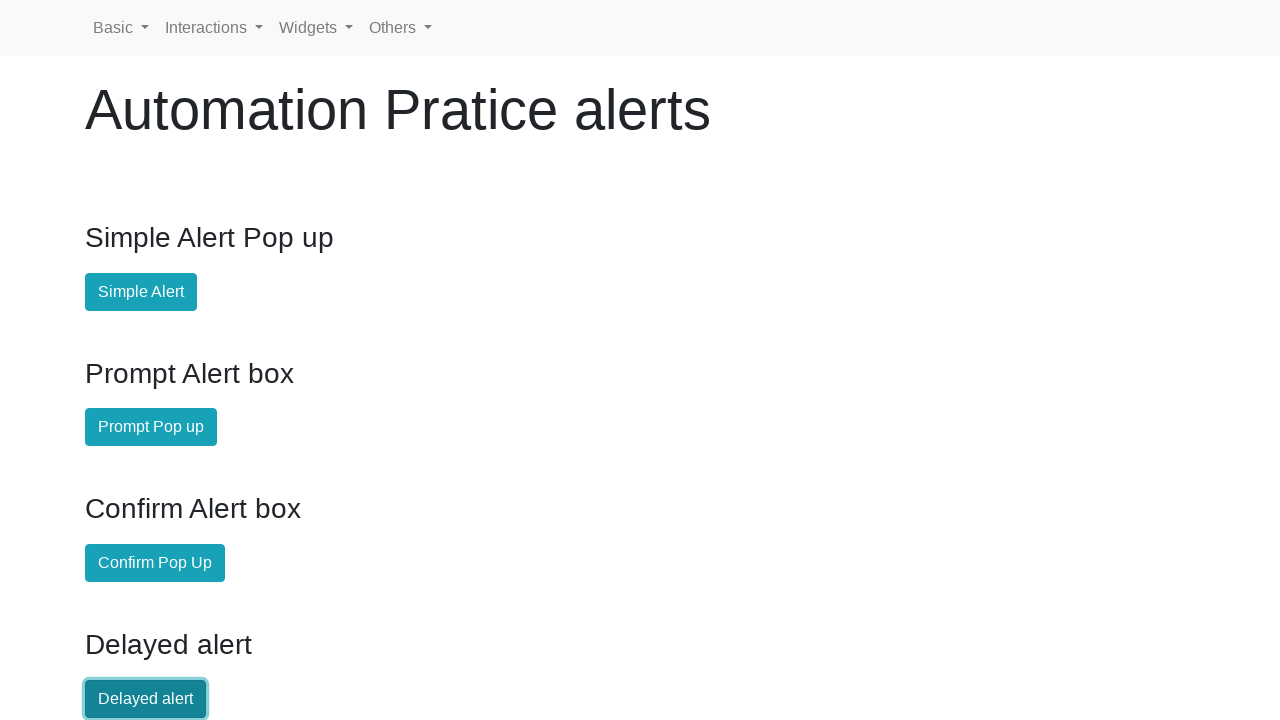

Registered dialog handler function
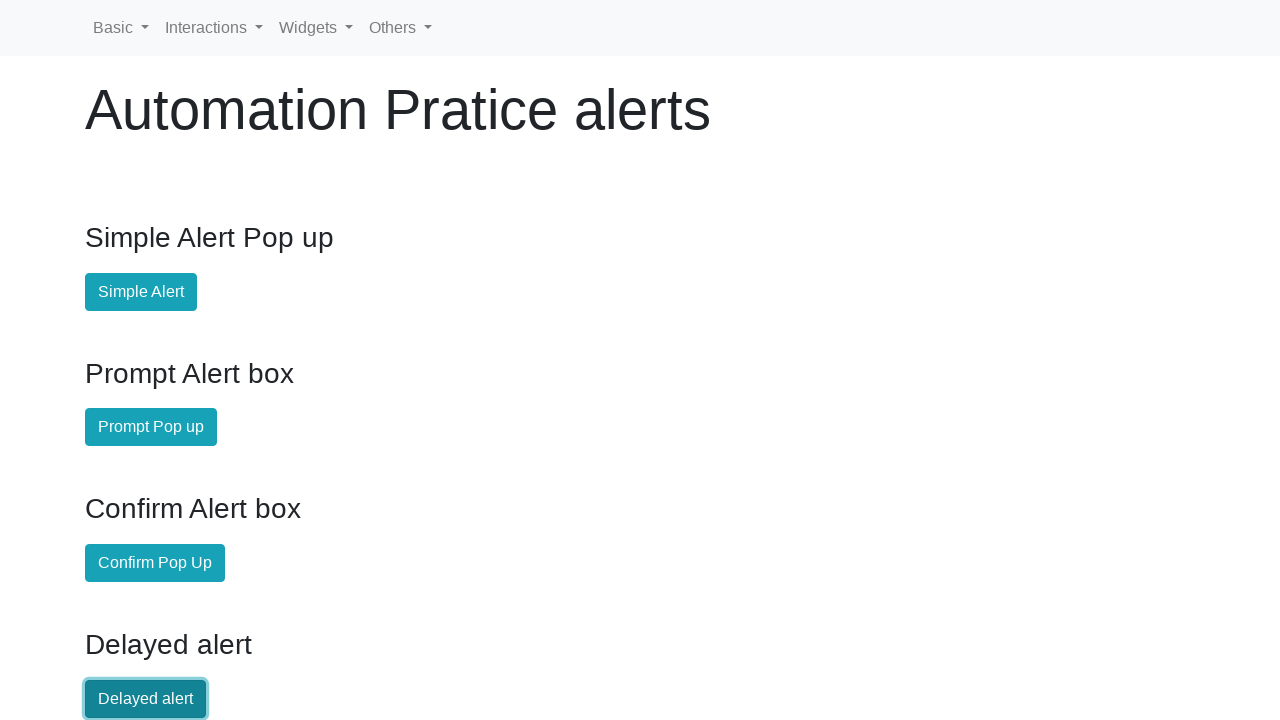

Clicked the delayed alert button again to trigger alert at (146, 699) on #delayed-alert
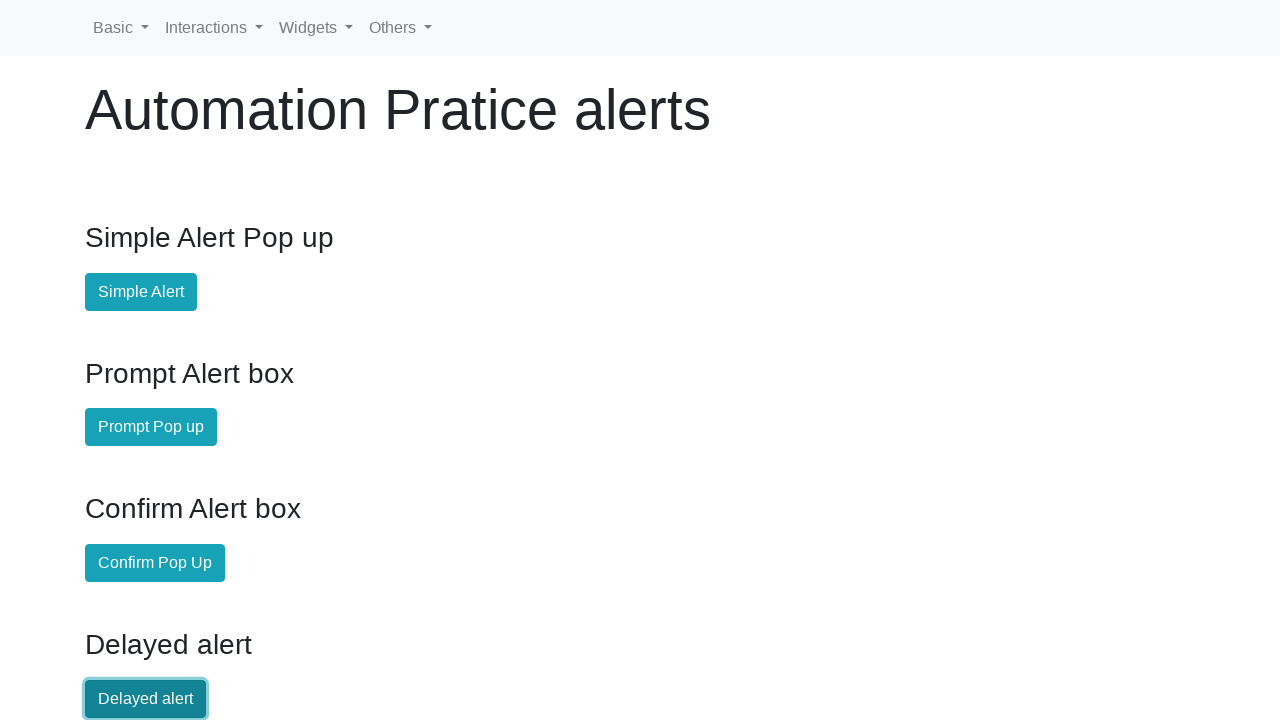

Waited 6 seconds for alert processing to complete
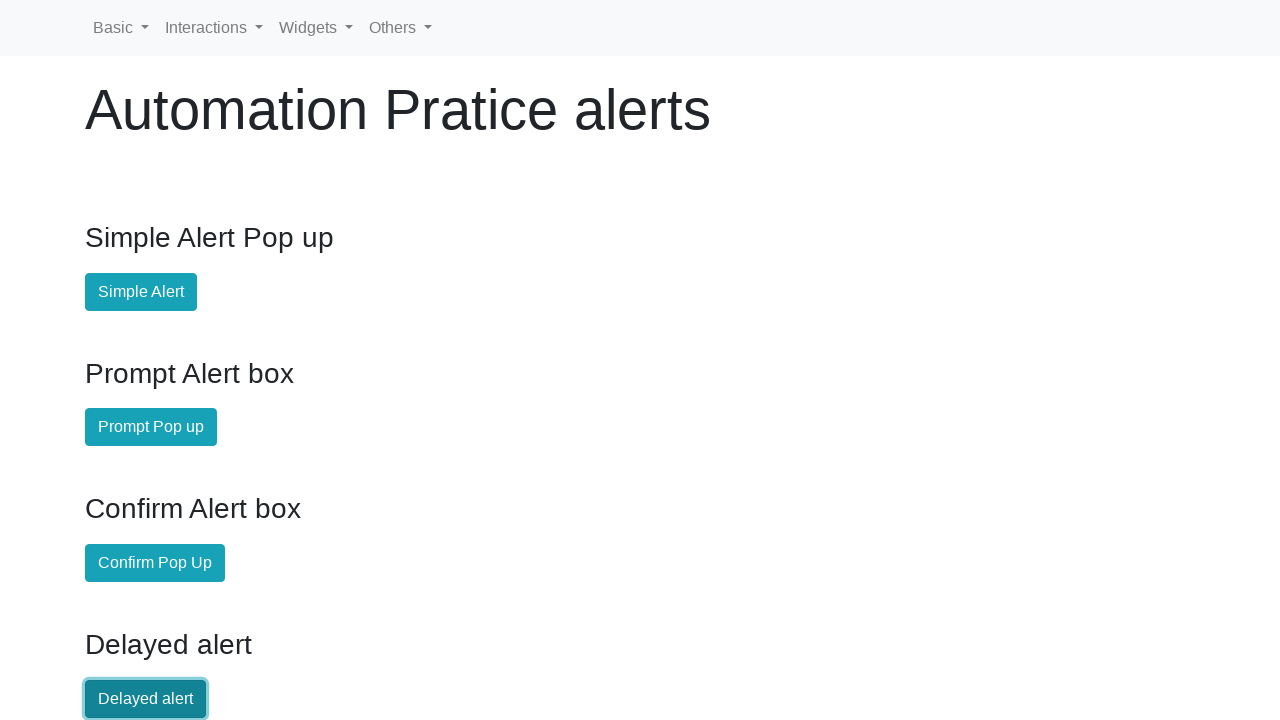

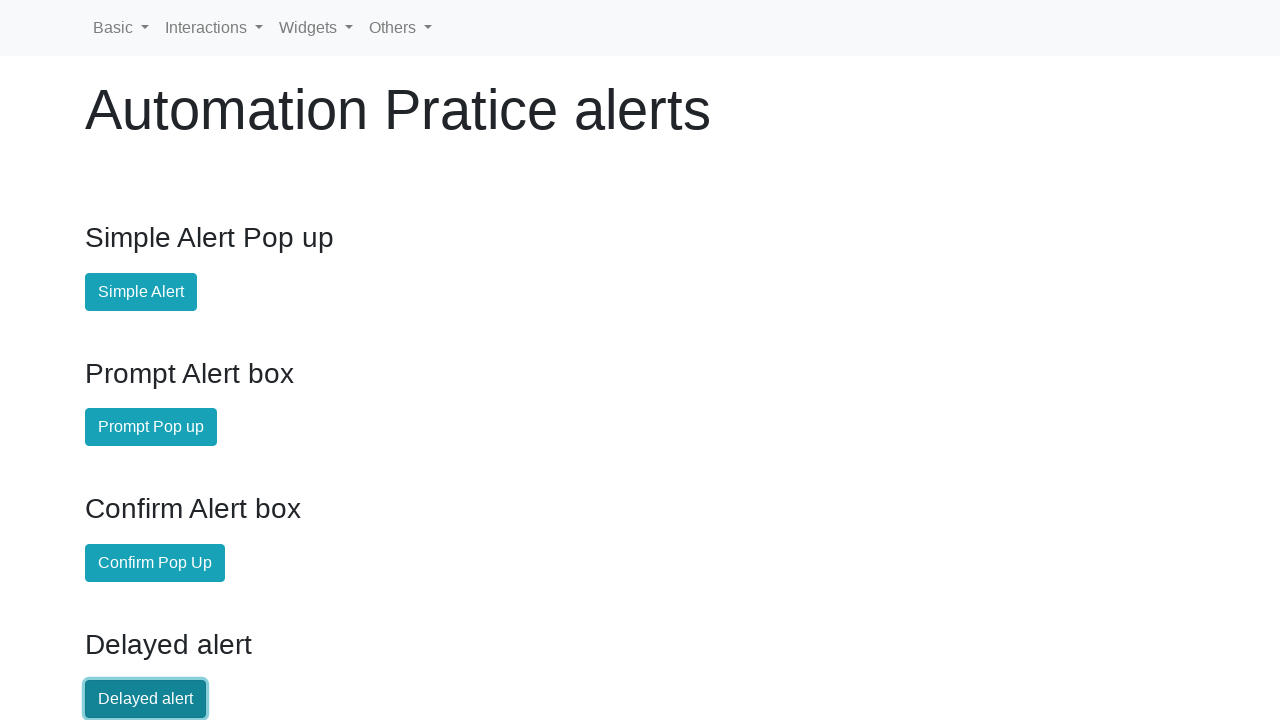